Tests JavaScript prompt alert functionality by clicking to trigger a prompt, entering text into the alert, and accepting it

Starting URL: http://demo.automationtesting.in/Alerts.html

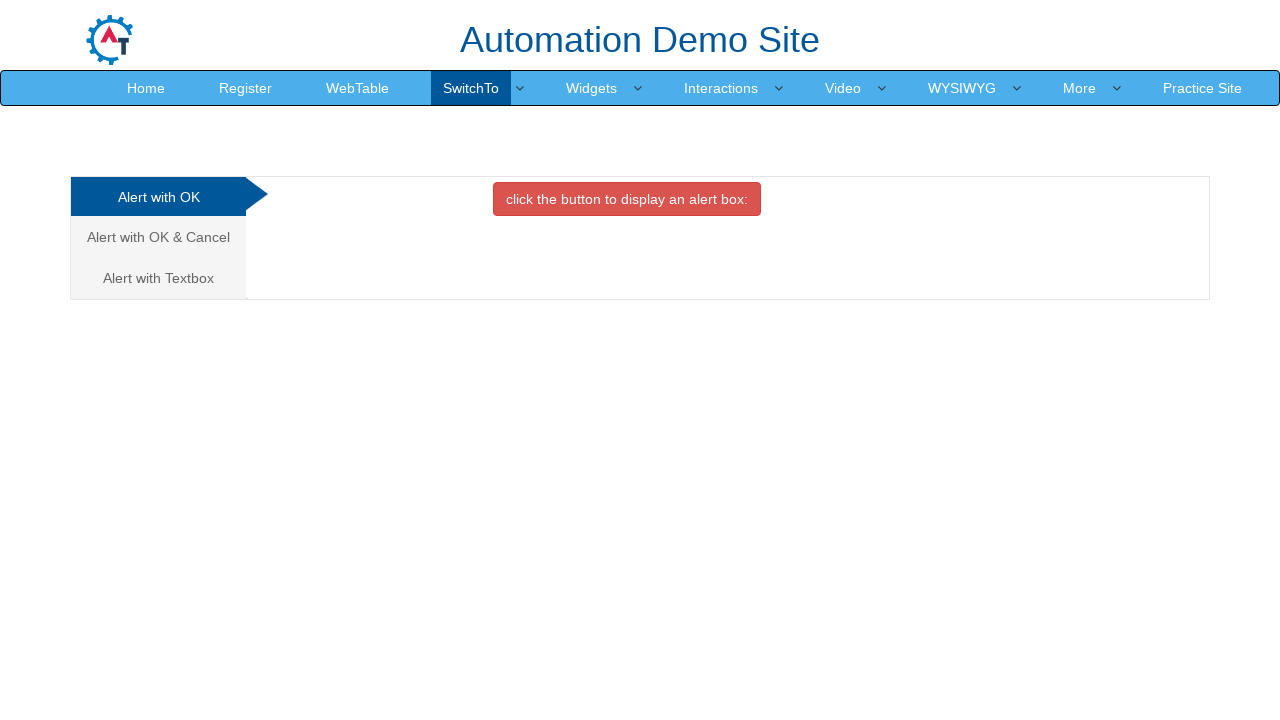

Clicked on Textbox tab to reveal prompt button at (158, 278) on a[href='#Textbox']
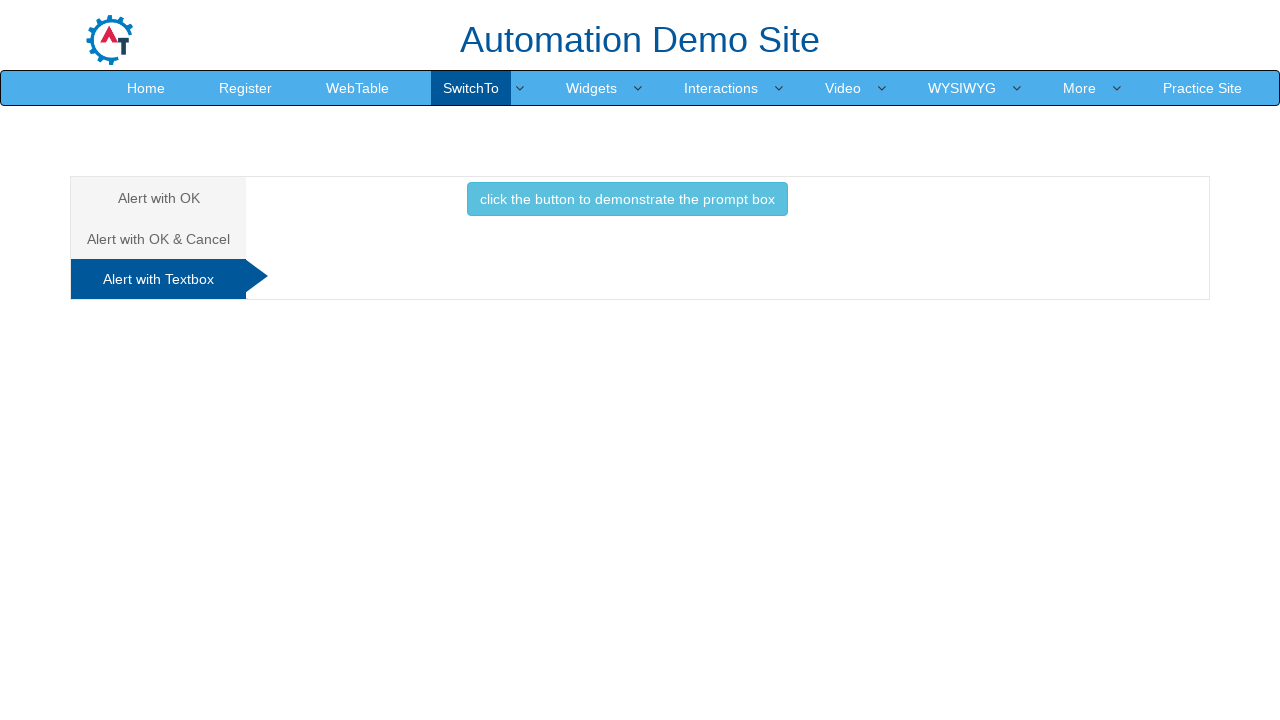

Set up dialog handler to accept prompt with text 'Rockstar'
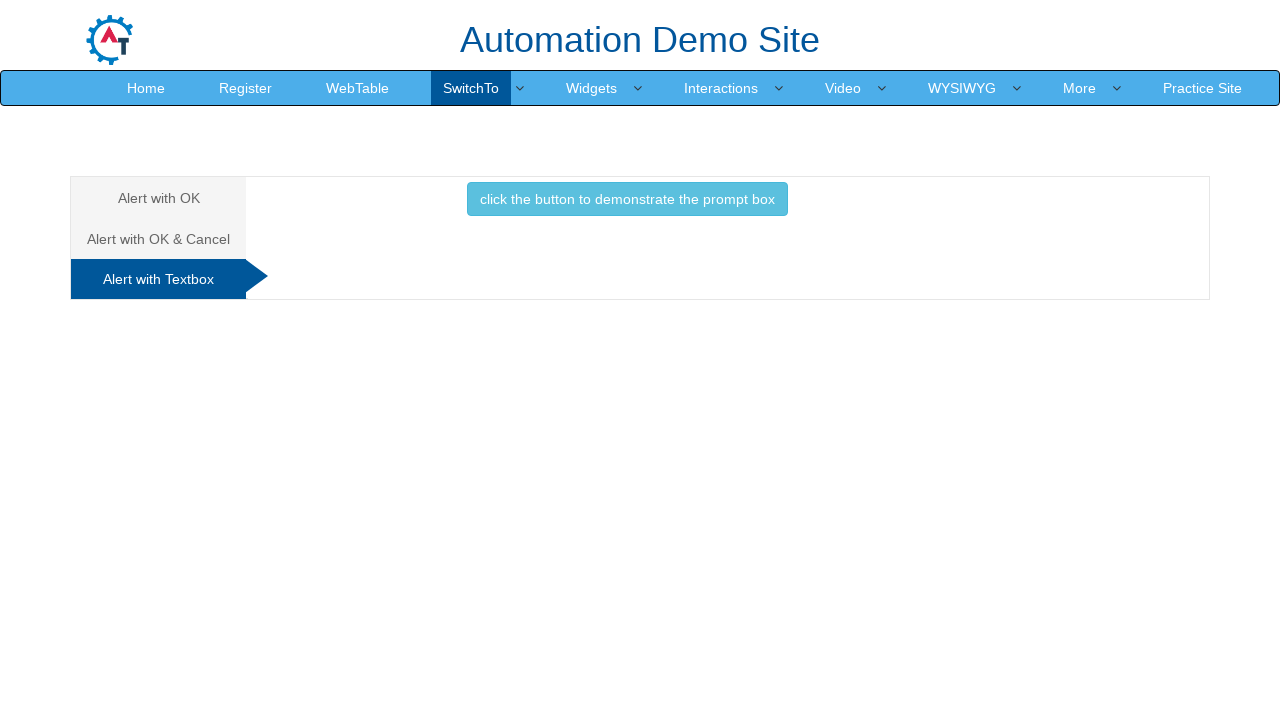

Clicked button to trigger JavaScript prompt alert at (627, 199) on button[onclick='promptbox()']
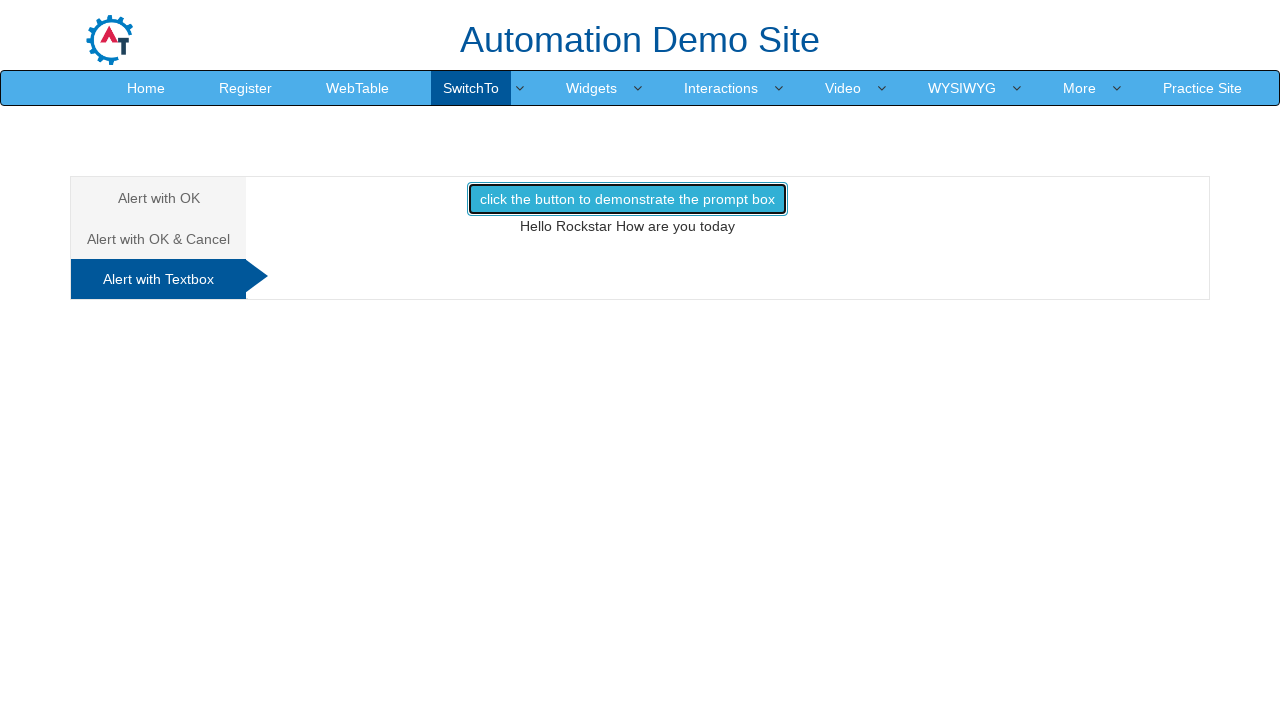

Waited for prompt dialog to be processed
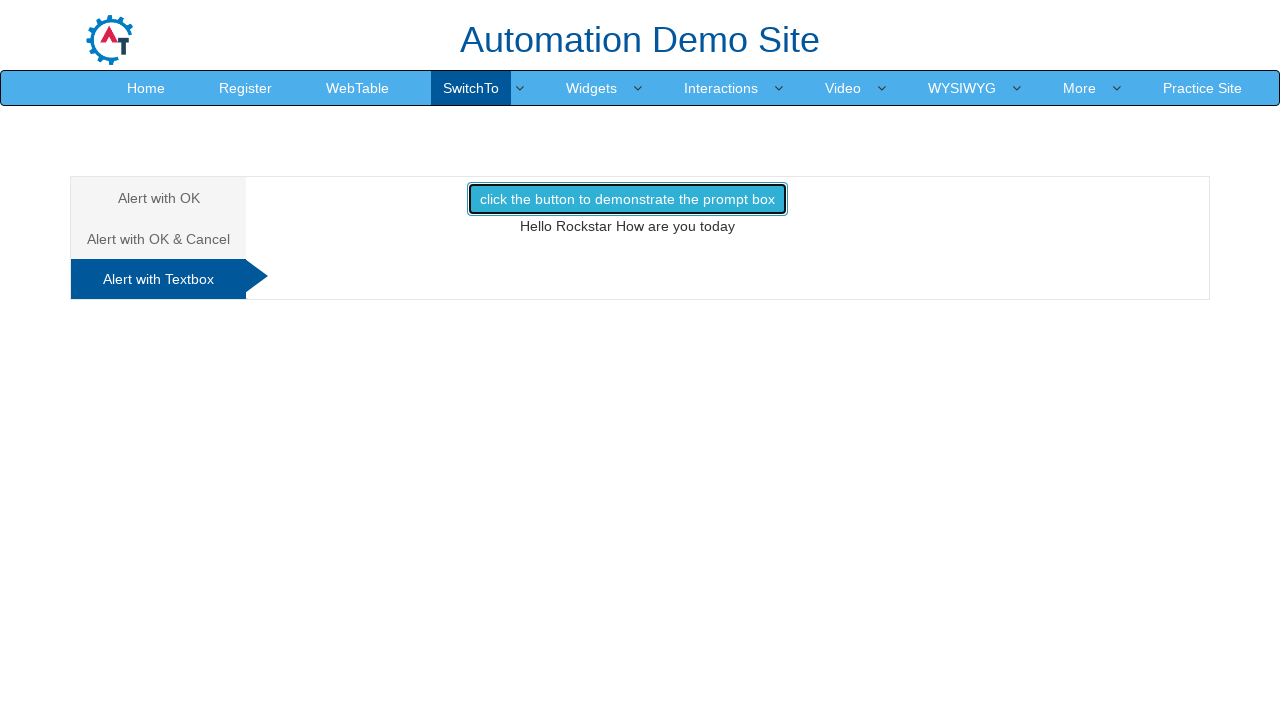

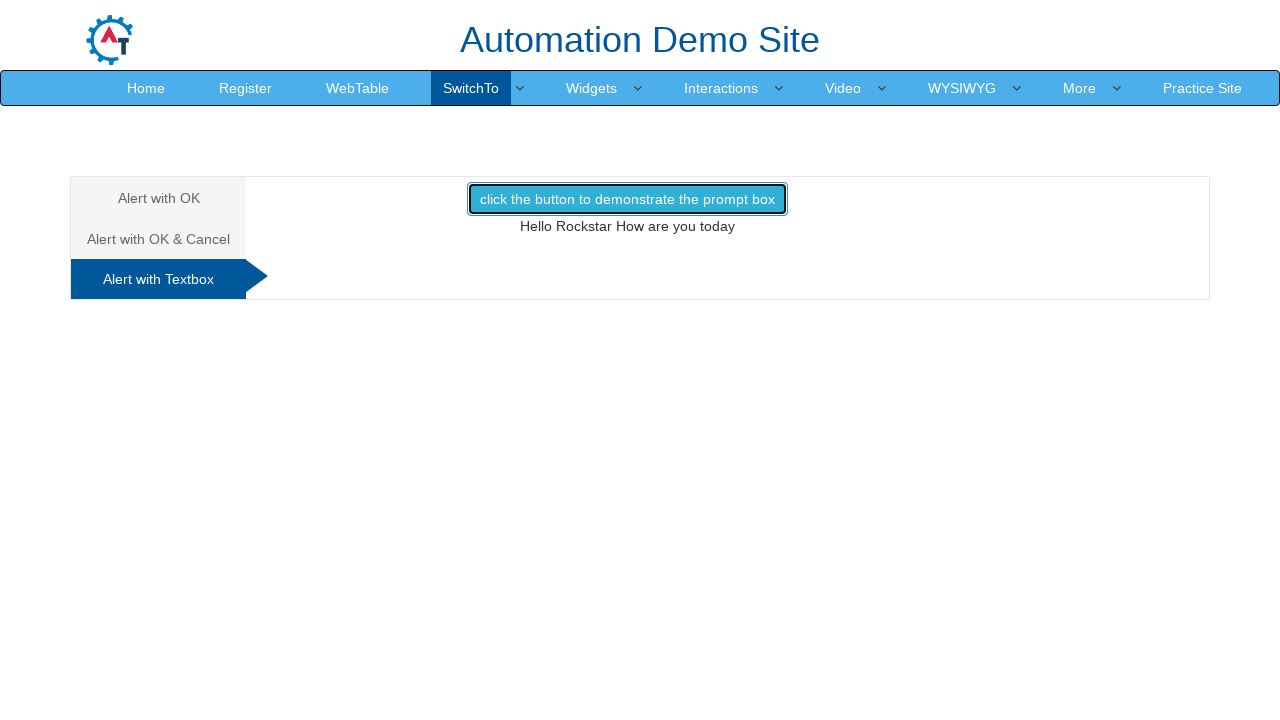